Tests creating a new paste on Pastebin by filling in the text content, selecting syntax highlighting format, choosing expiration time, adding a title, and submitting the form.

Starting URL: https://pastebin.com

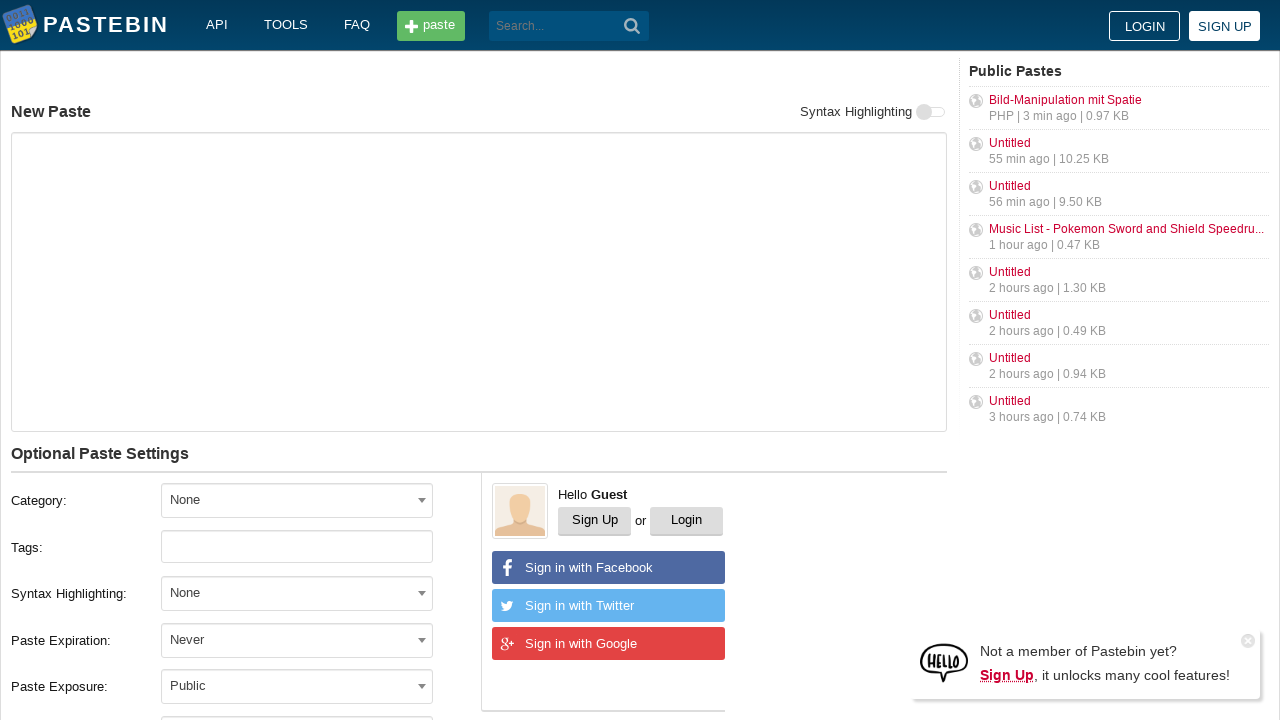

Waited for paste form text area to load
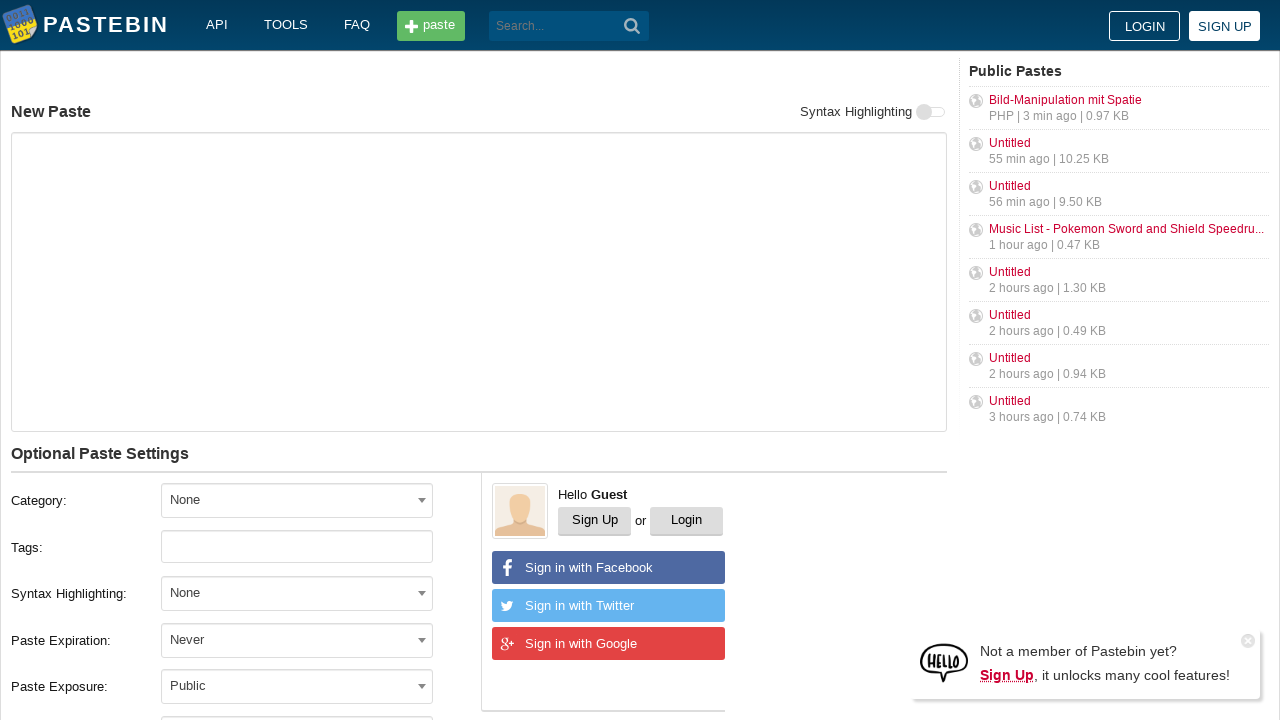

Filled in paste text content with Python code on #postform-text
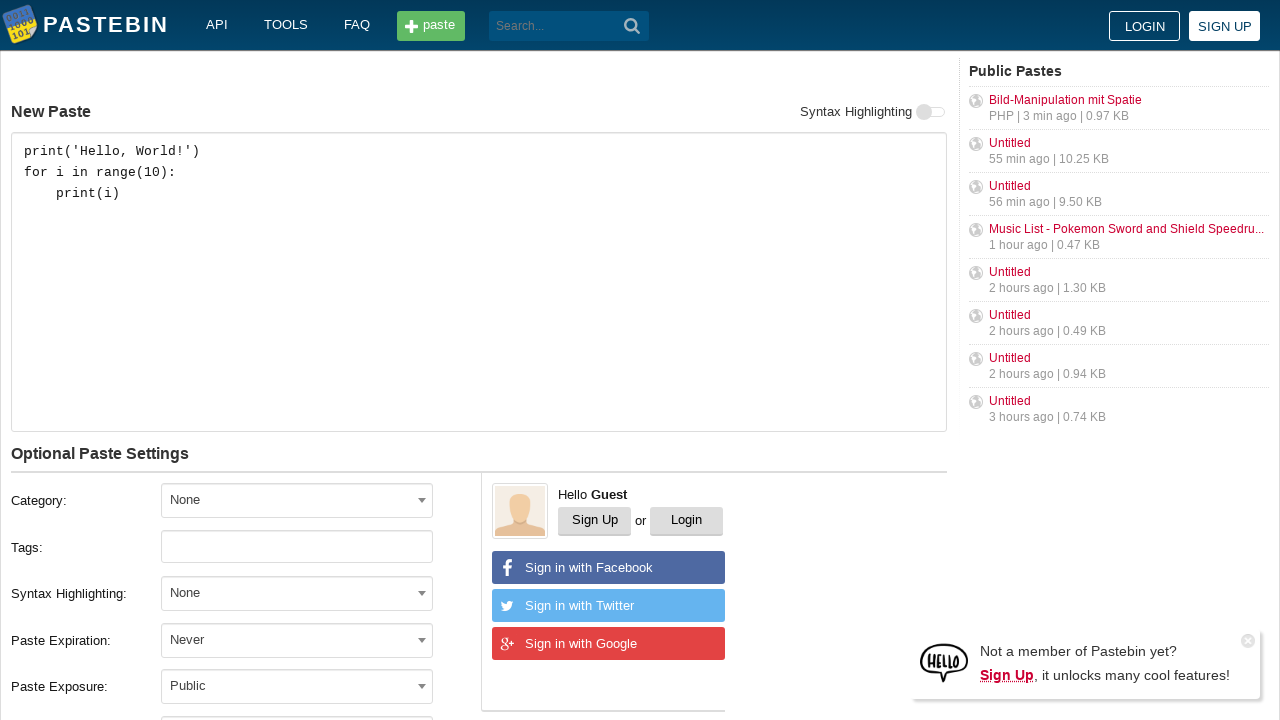

Opened syntax highlighting format dropdown at (297, 593) on #select2-postform-format-container
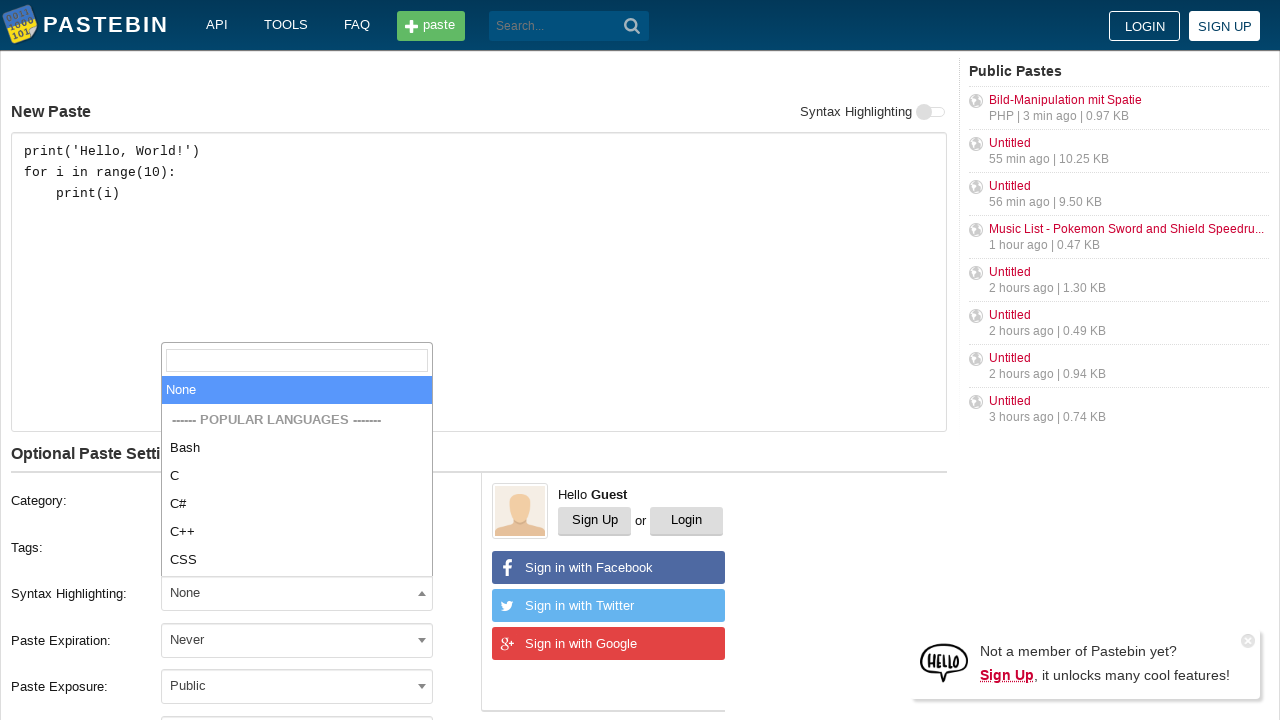

Selected Bash syntax highlighting format at (297, 448) on xpath=//li[text()='Bash']
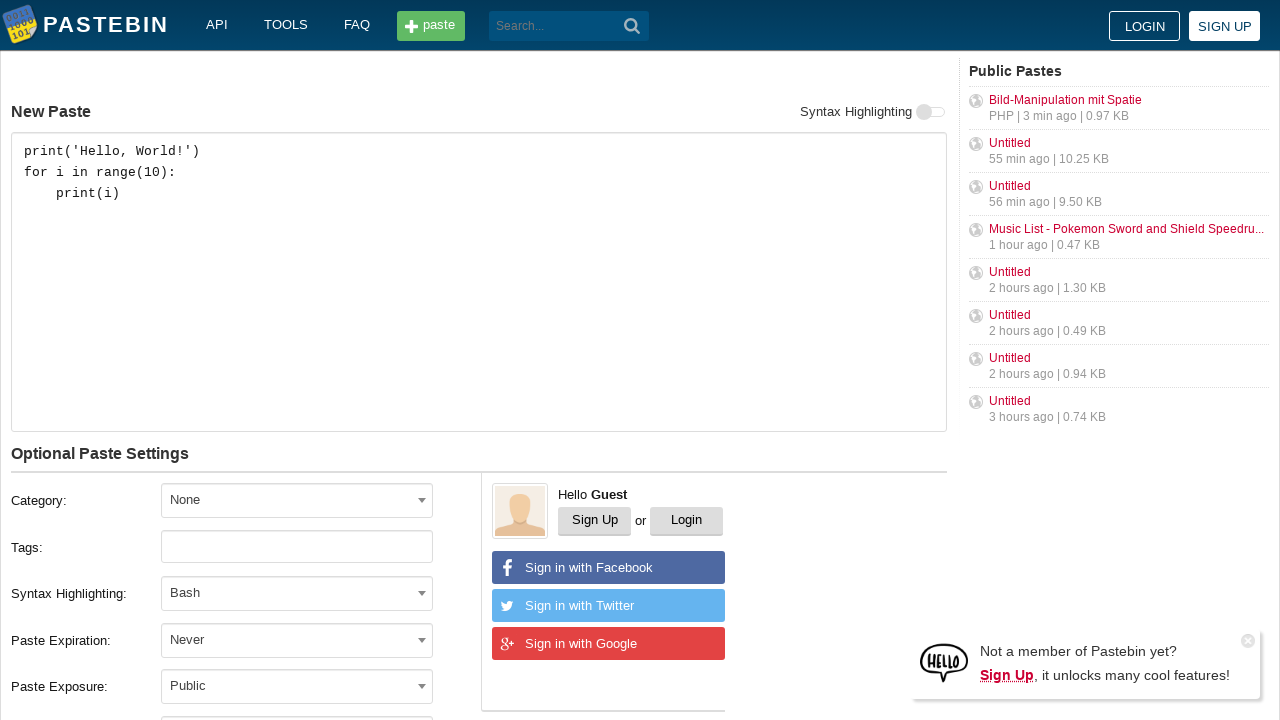

Opened expiration time dropdown at (297, 640) on #select2-postform-expiration-container
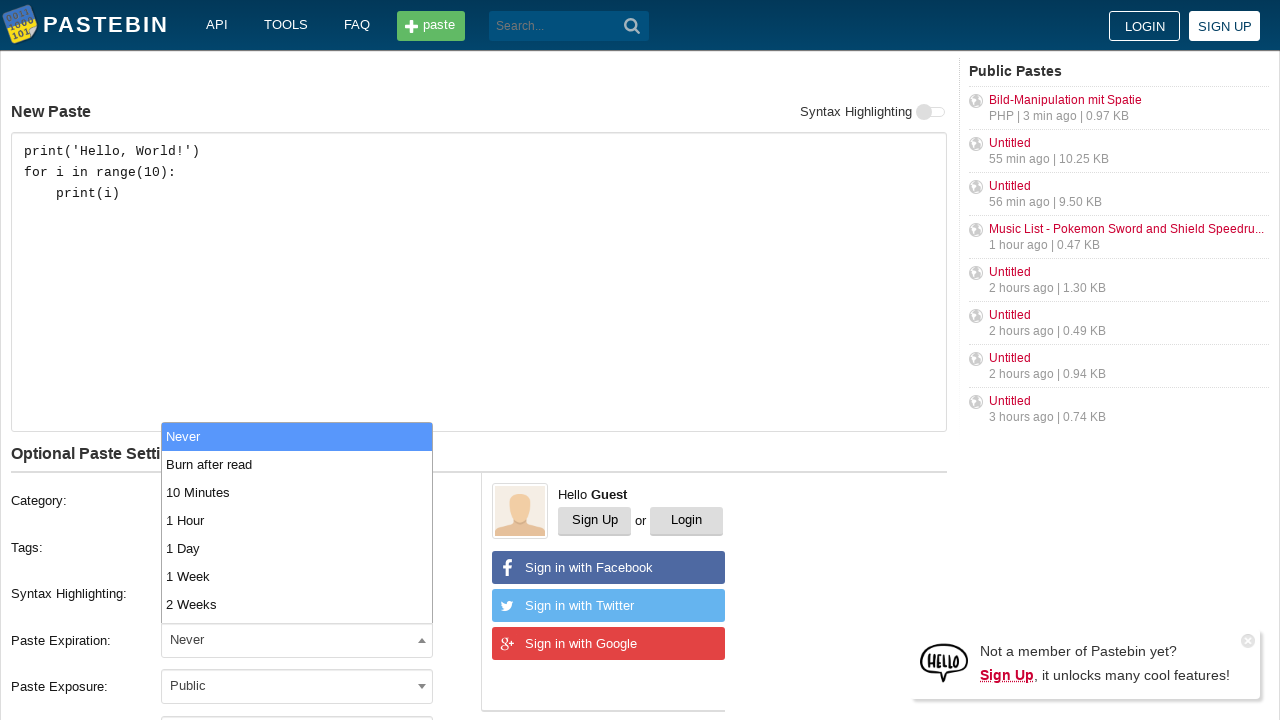

Selected 10 Minutes expiration time at (297, 492) on xpath=//li[text()='10 Minutes']
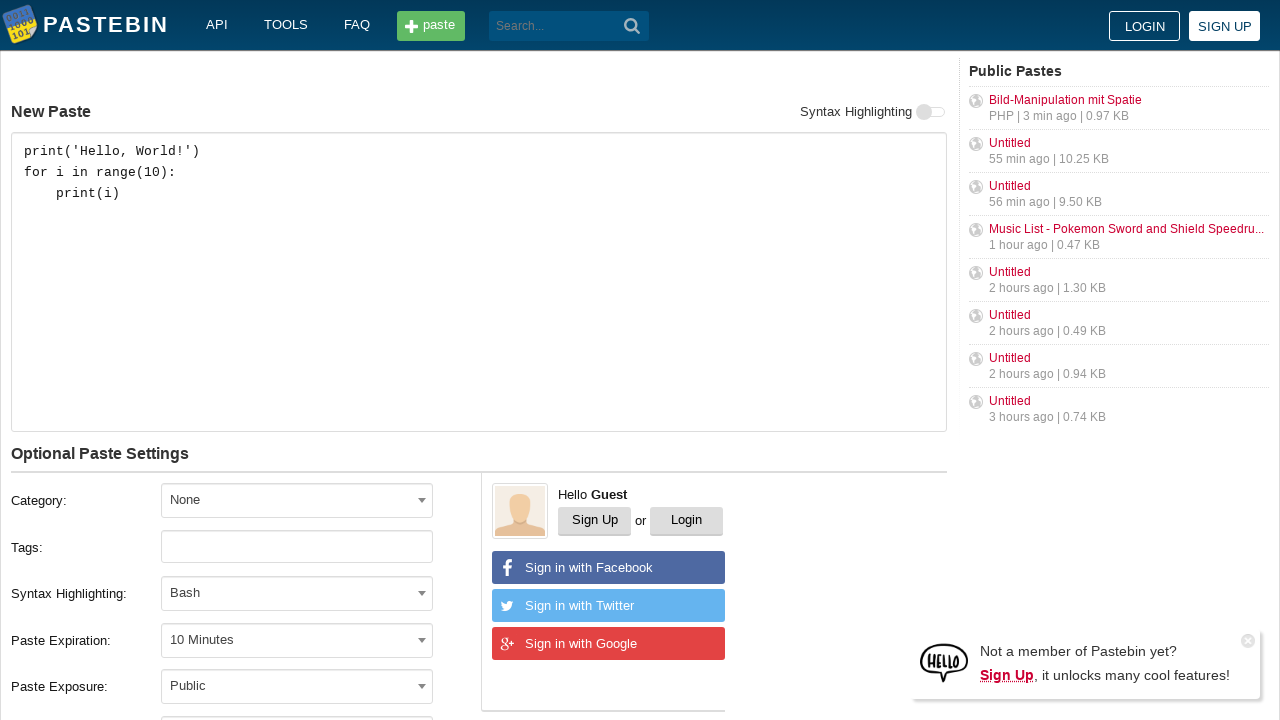

Filled in paste title as 'Sample Python Script Test' on #postform-name
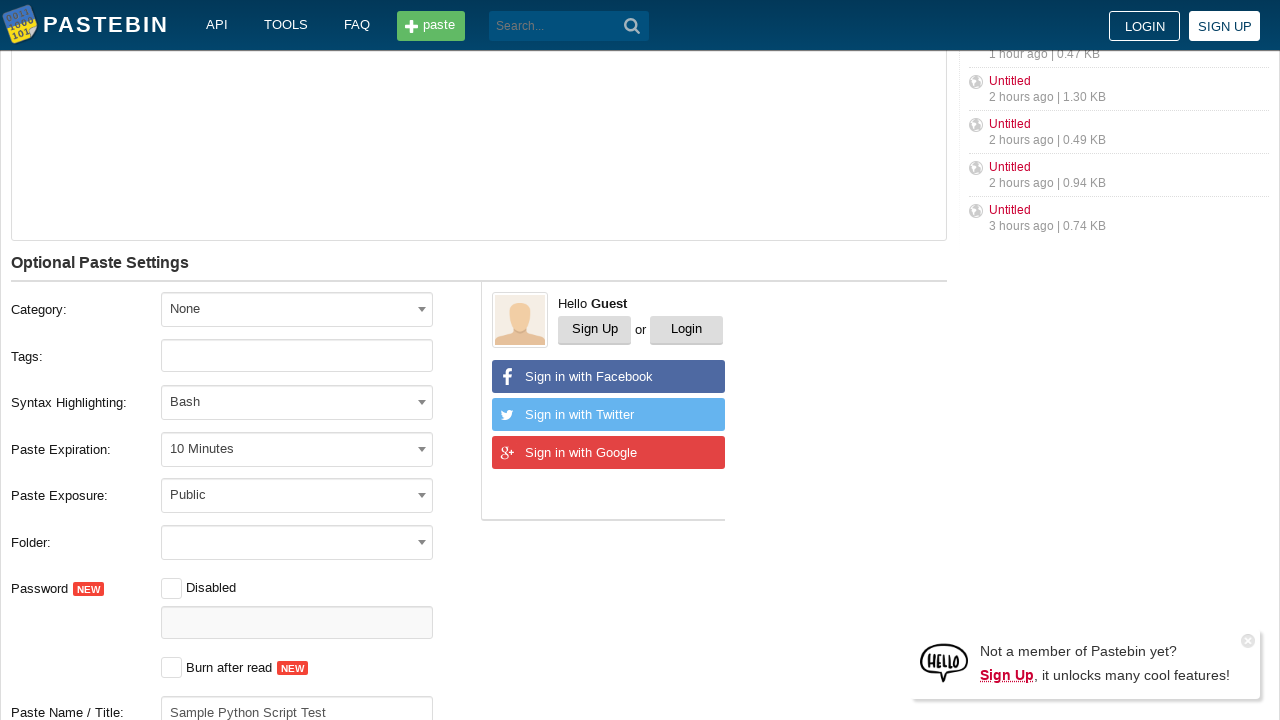

Clicked Create New Paste button to submit the form at (240, 400) on xpath=//*[text()='Create New Paste']
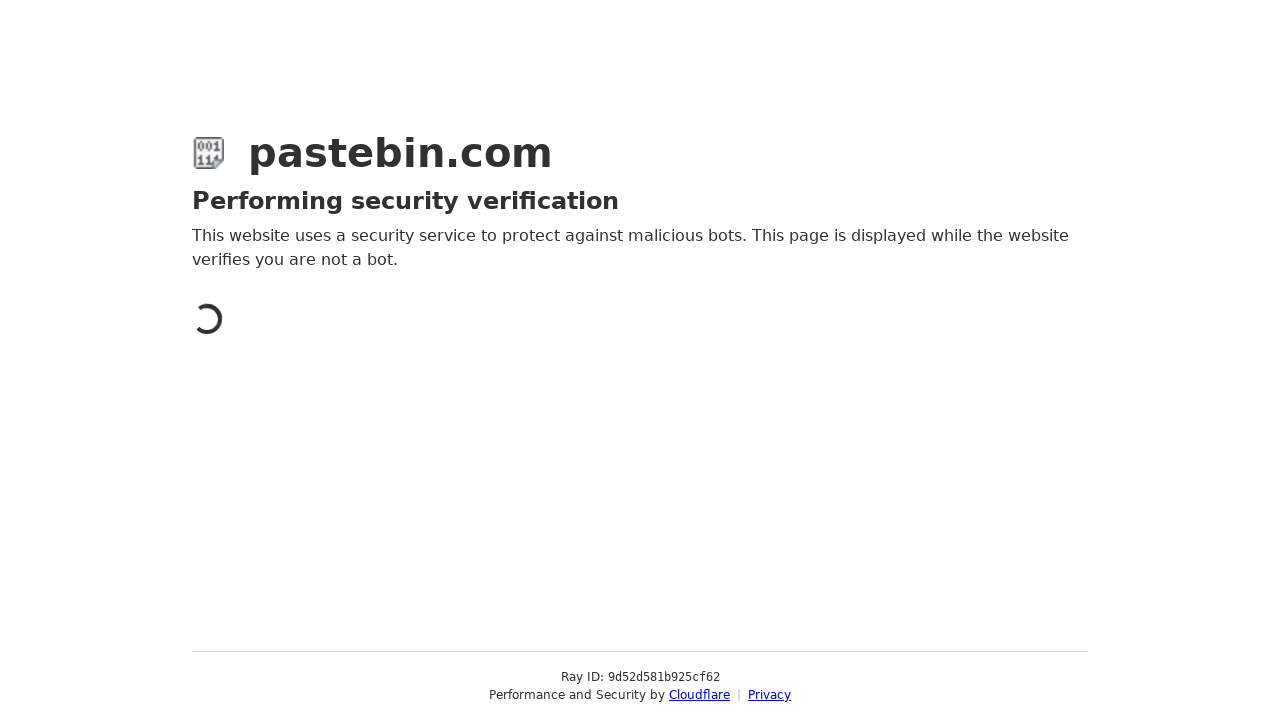

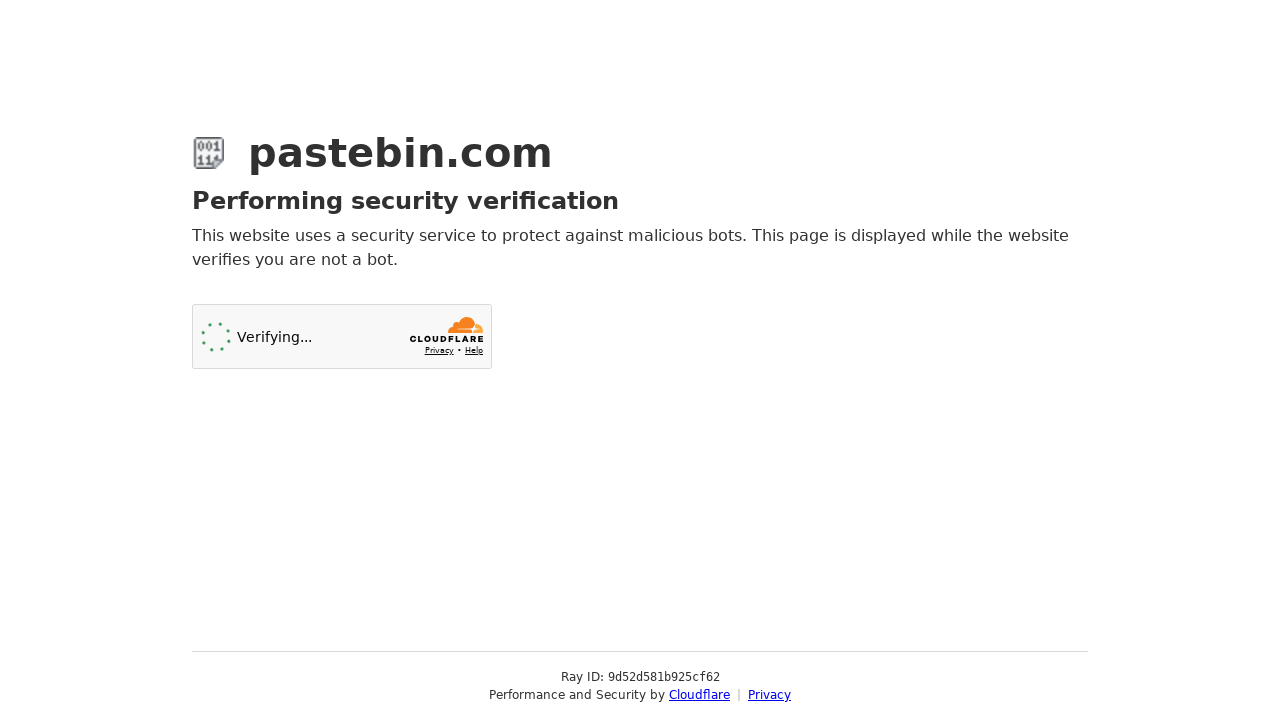